Tests JavaScript prompt alert functionality by triggering a prompt, entering text, accepting it, and verifying the entered text appears on the page

Starting URL: https://the-internet.herokuapp.com/javascript_alerts

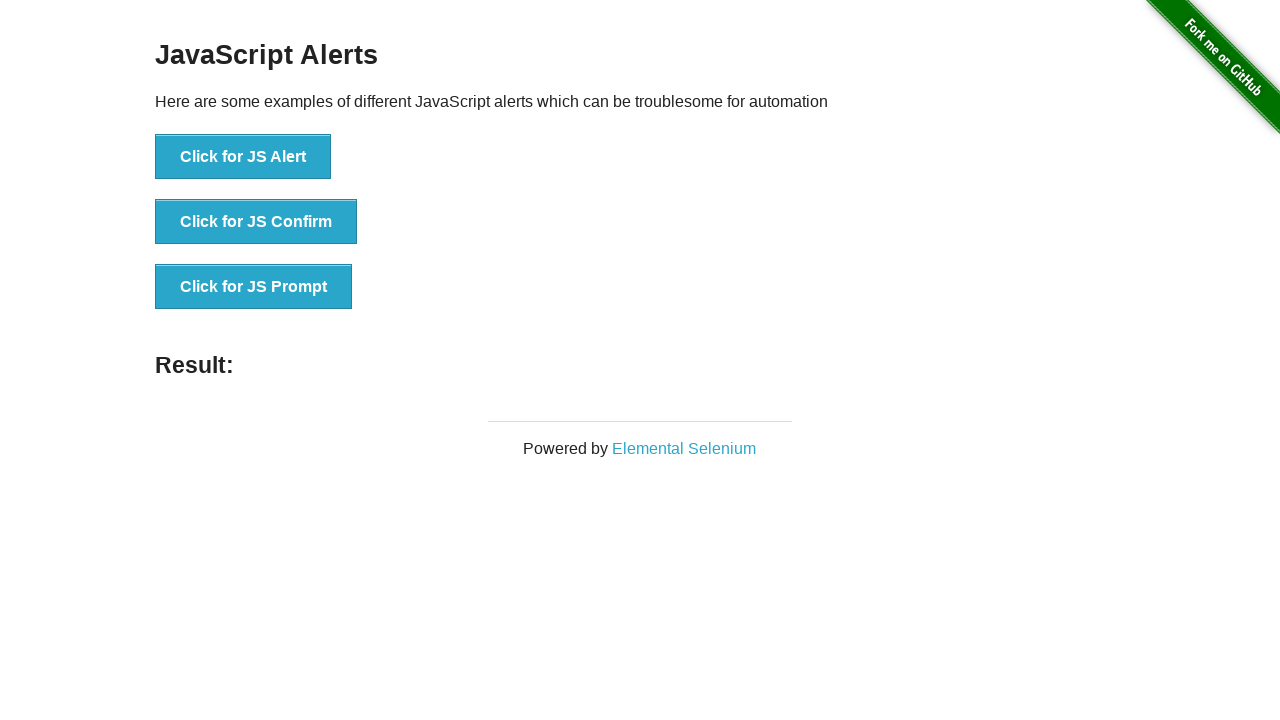

Navigated to JavaScript alerts test page
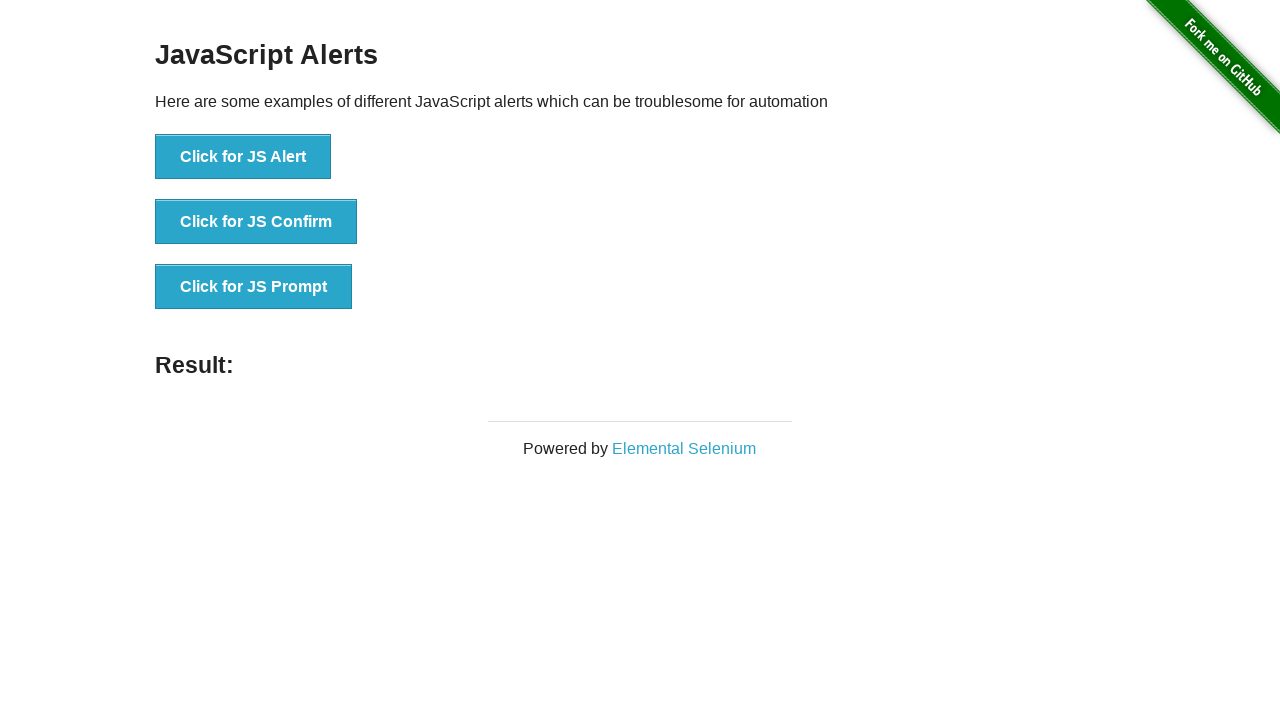

Set up dialog handler to accept prompt with 'dismiss' text
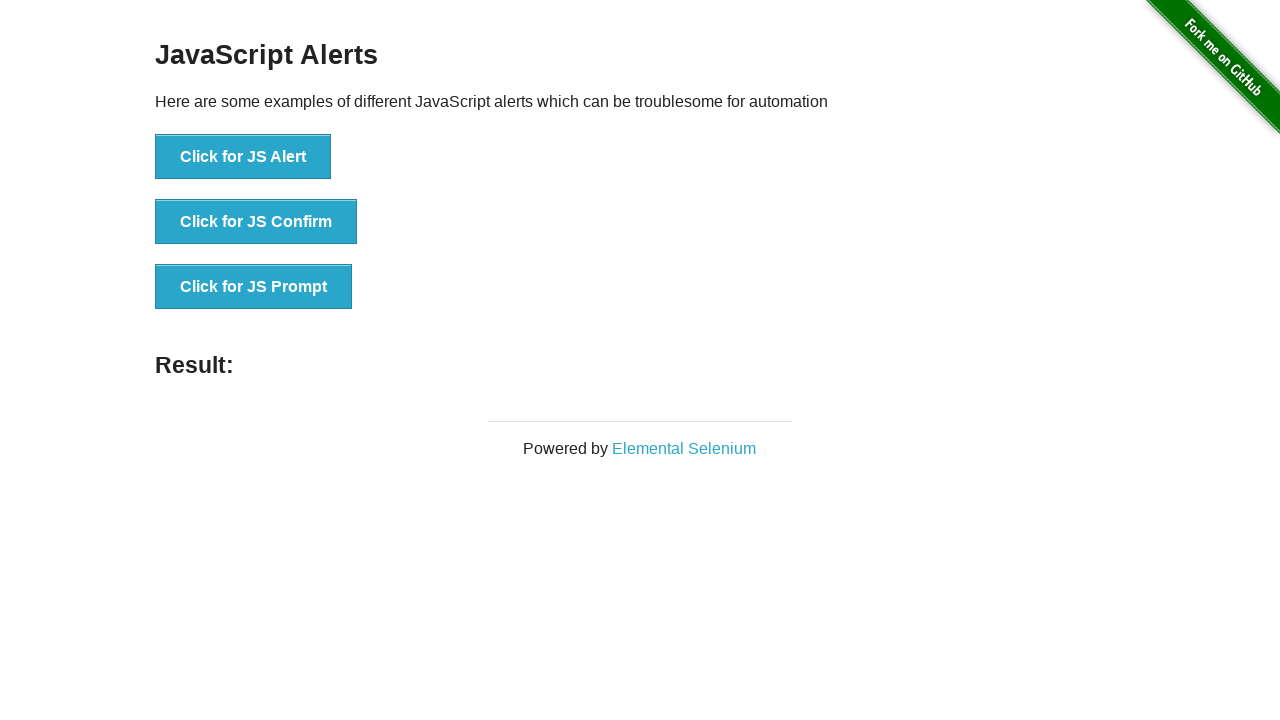

Clicked button to trigger JavaScript prompt alert at (254, 287) on xpath=//button[@onclick='jsPrompt()']
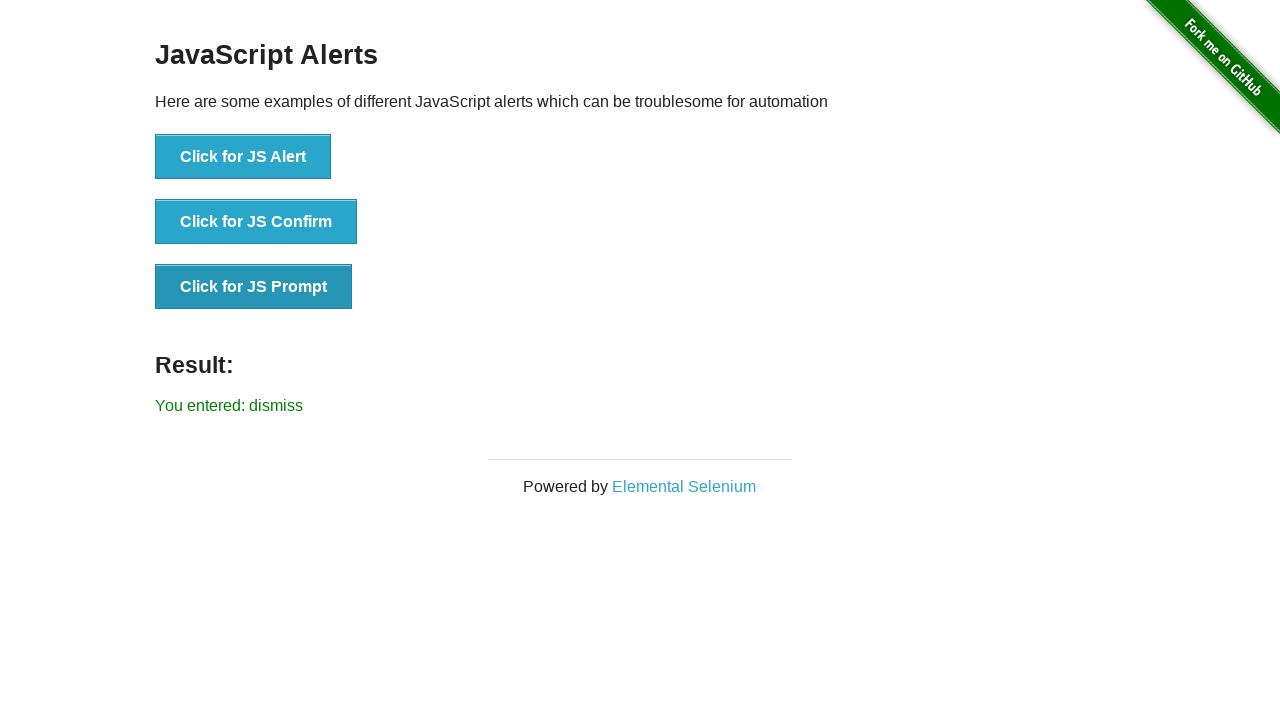

Verified that 'You entered: dismiss' text appears on the page
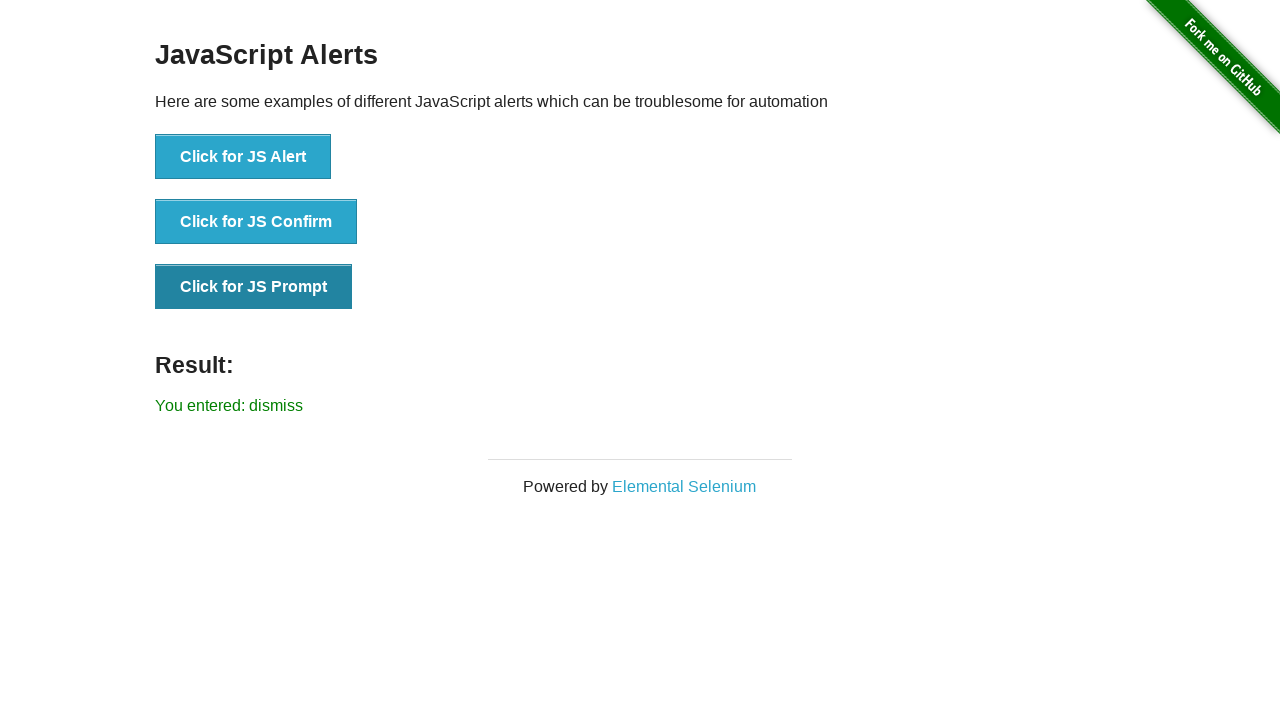

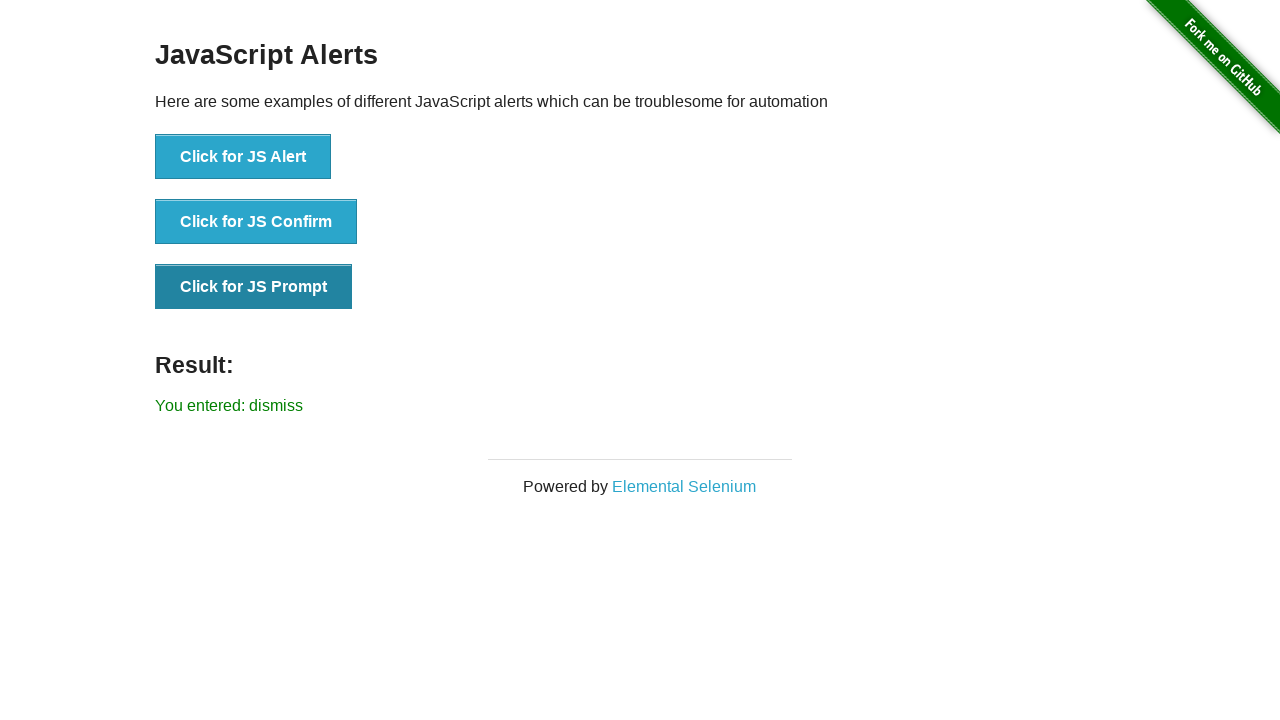